Checks that the navbar element is not focused on the WebdriverIO homepage

Starting URL: https://webdriver.io/

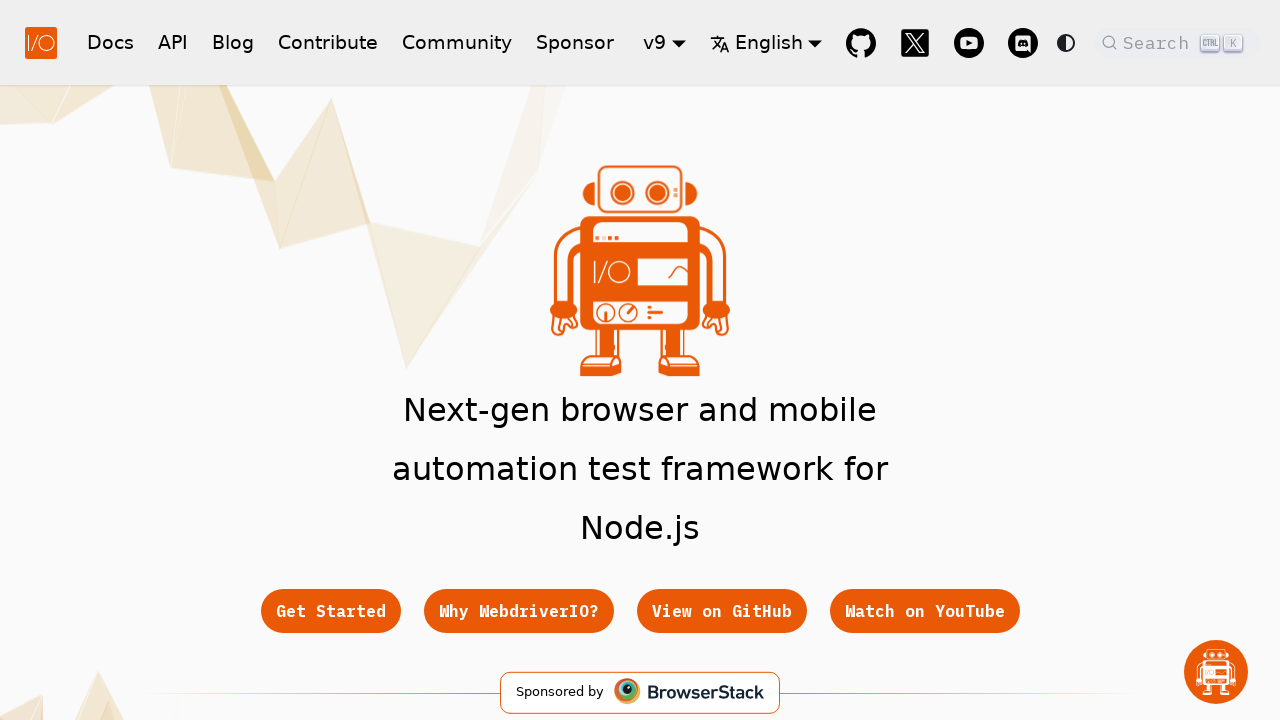

Located the navbar element
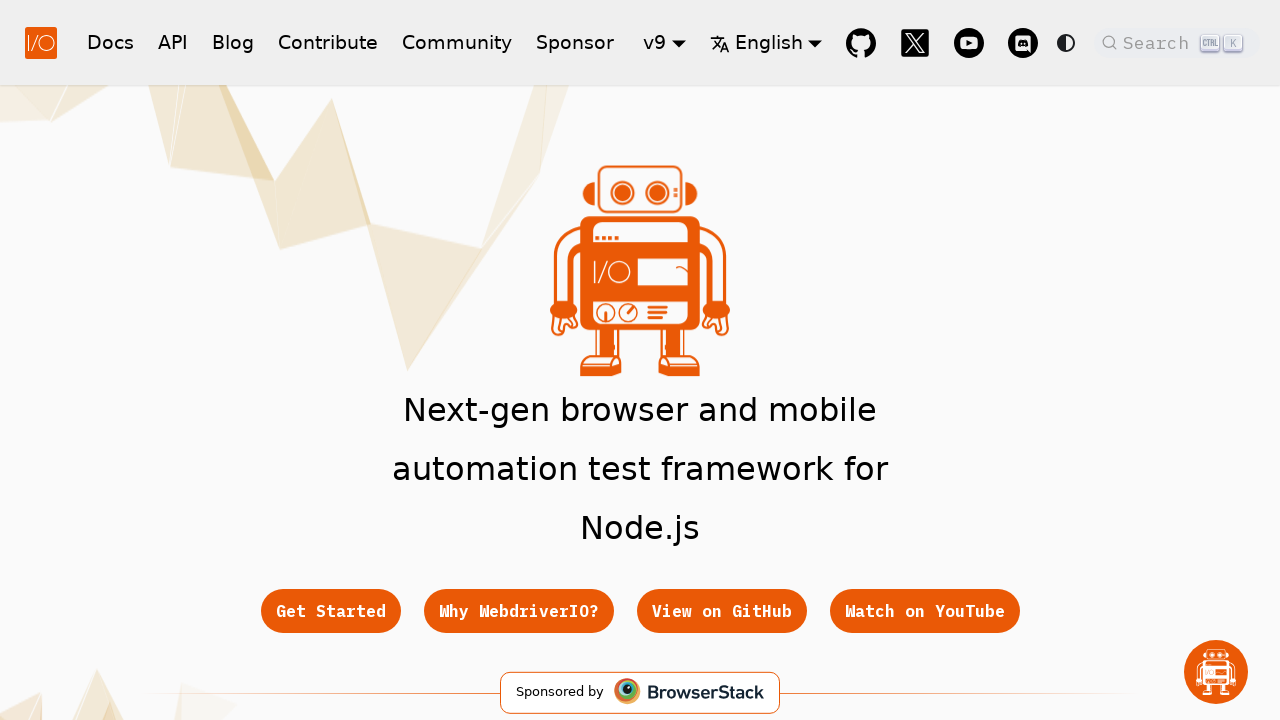

Verified that the navbar element is not focused
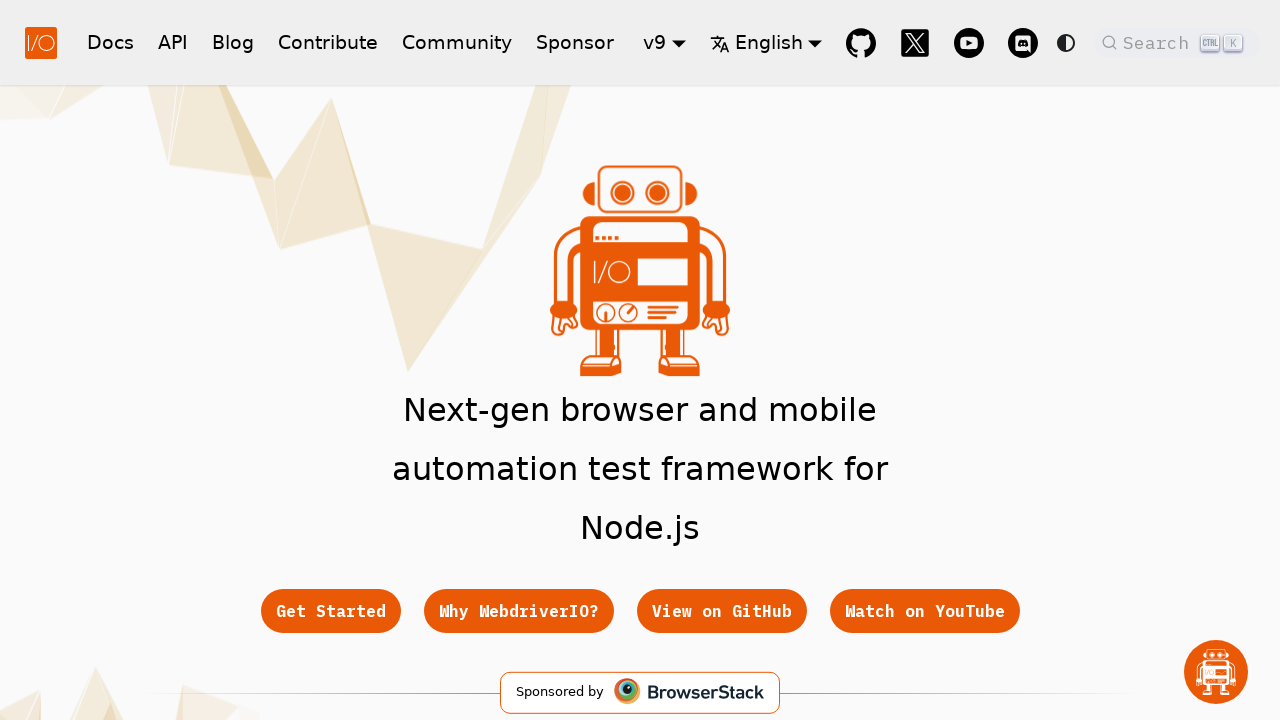

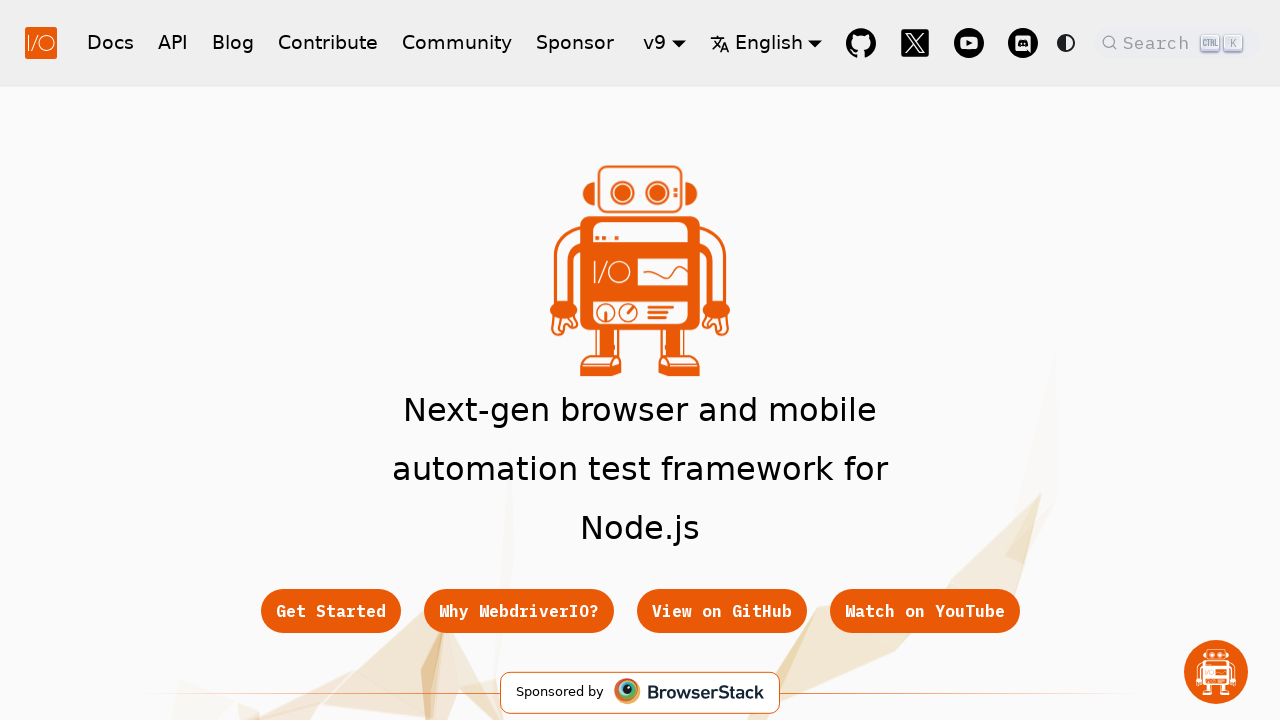